Tests a math page by verifying that the "People rule" radio button is selected by default, the "Robots rule" radio button is not selected, and that the submit button becomes disabled after 10 seconds.

Starting URL: https://suninjuly.github.io/math.html

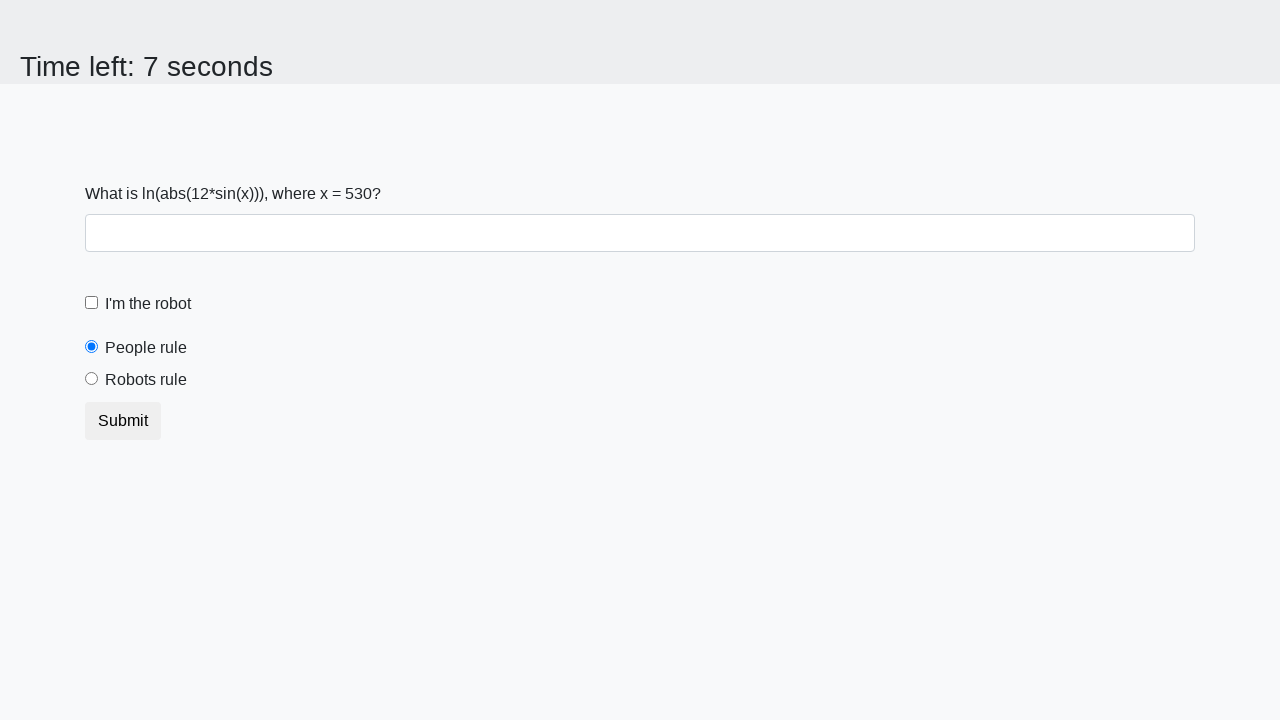

Navigated to math page
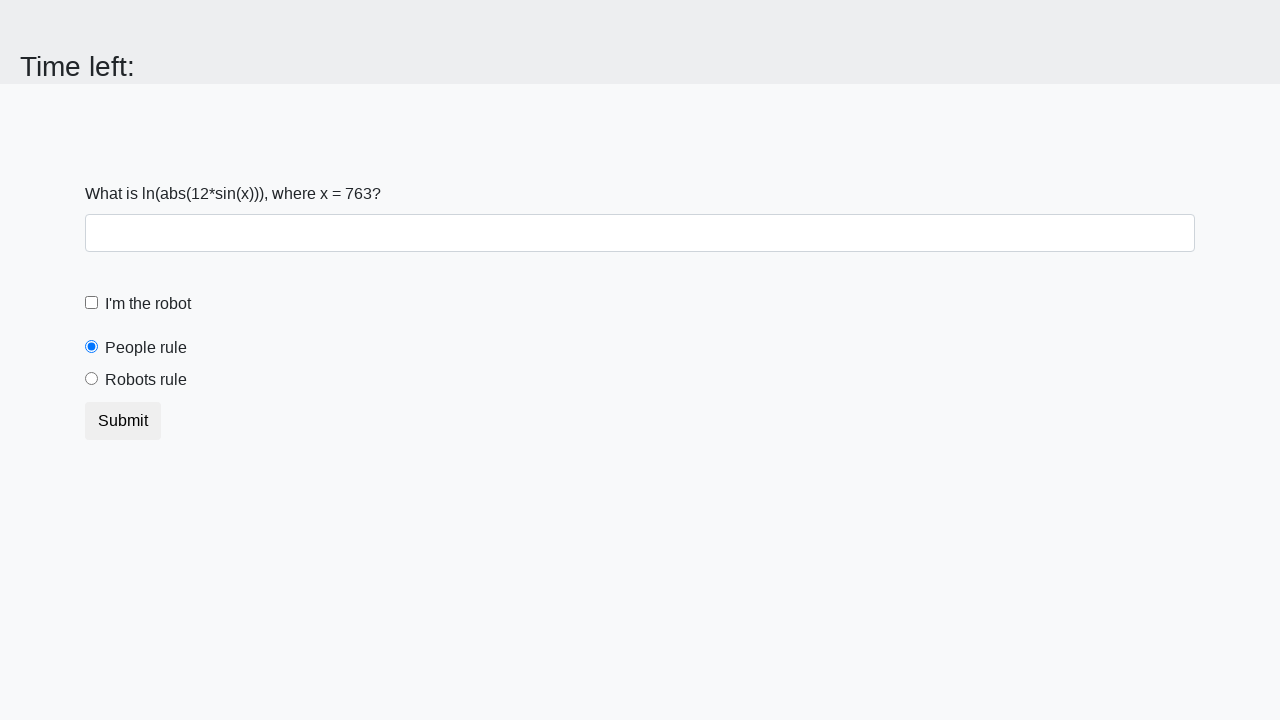

Located 'People rule' radio button
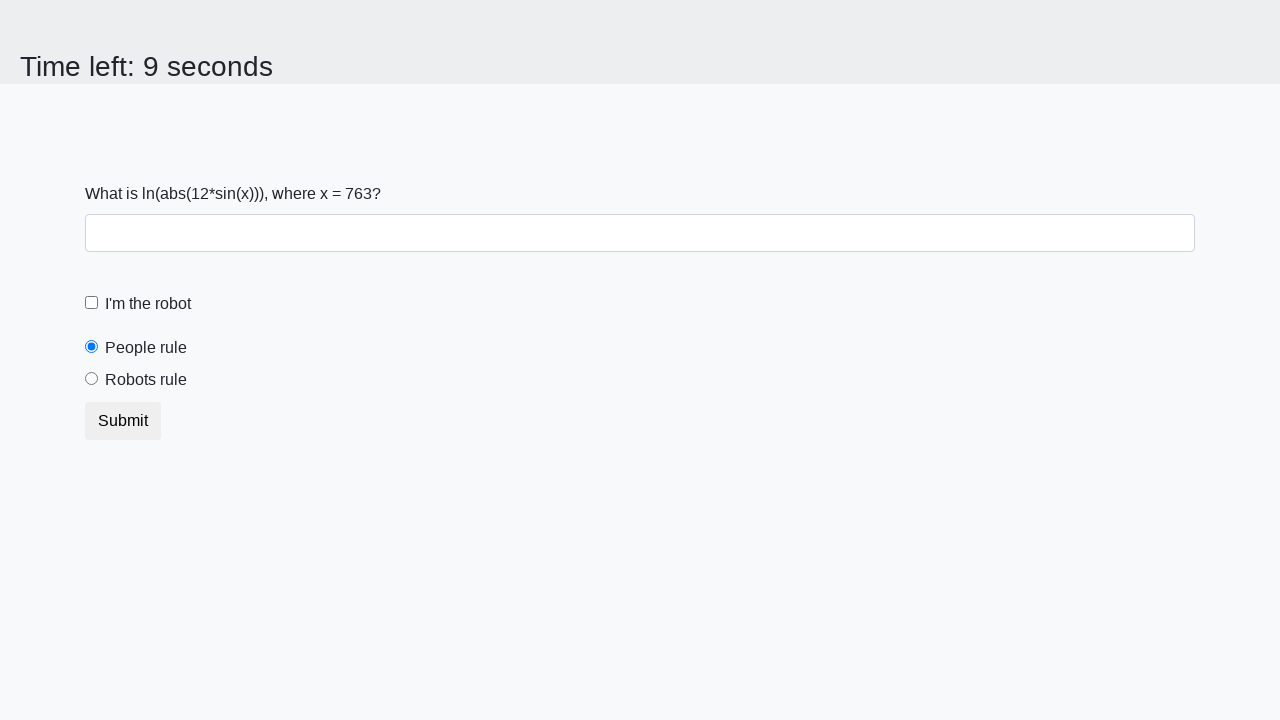

Verified 'People rule' radio button is selected by default
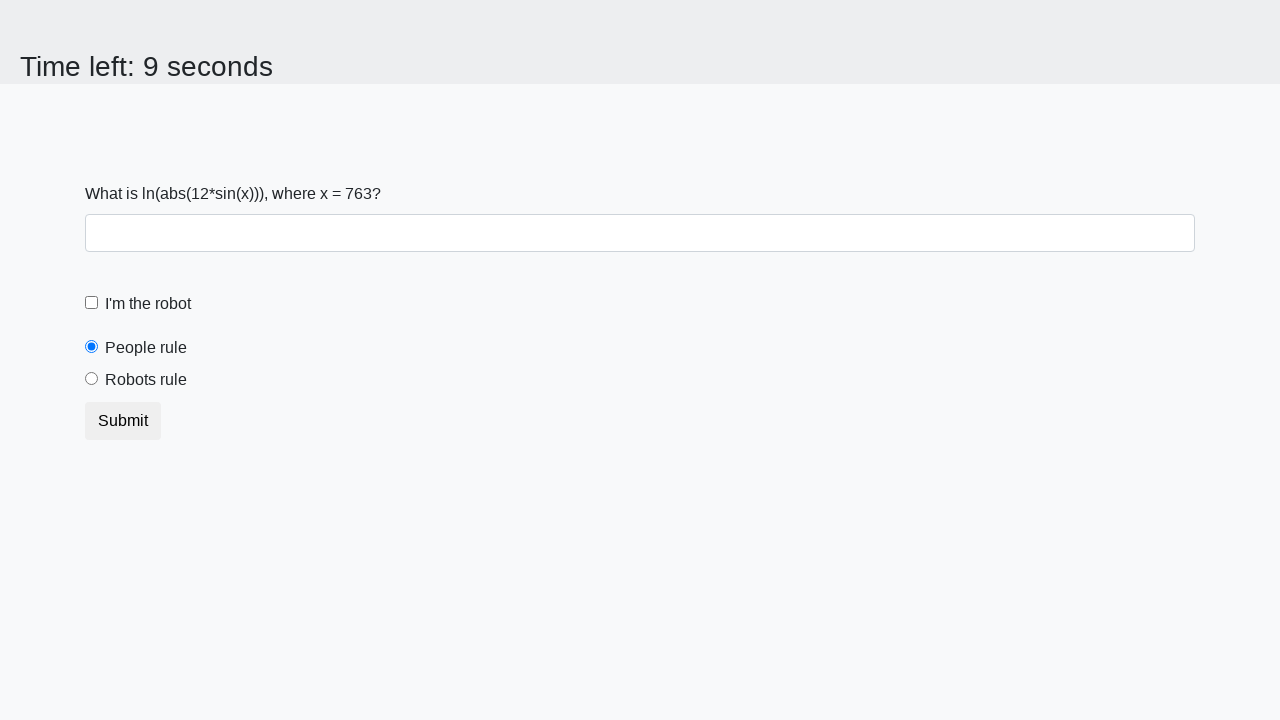

Located 'Robots rule' radio button
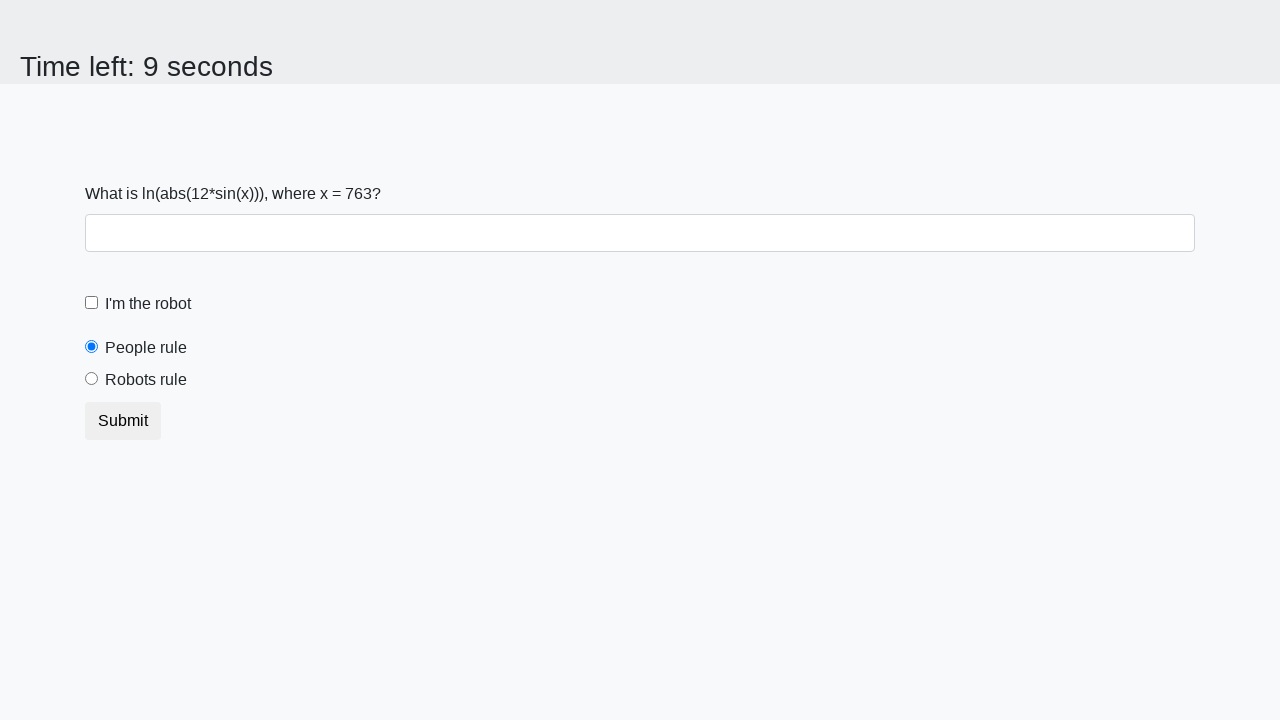

Verified 'Robots rule' radio button is not selected
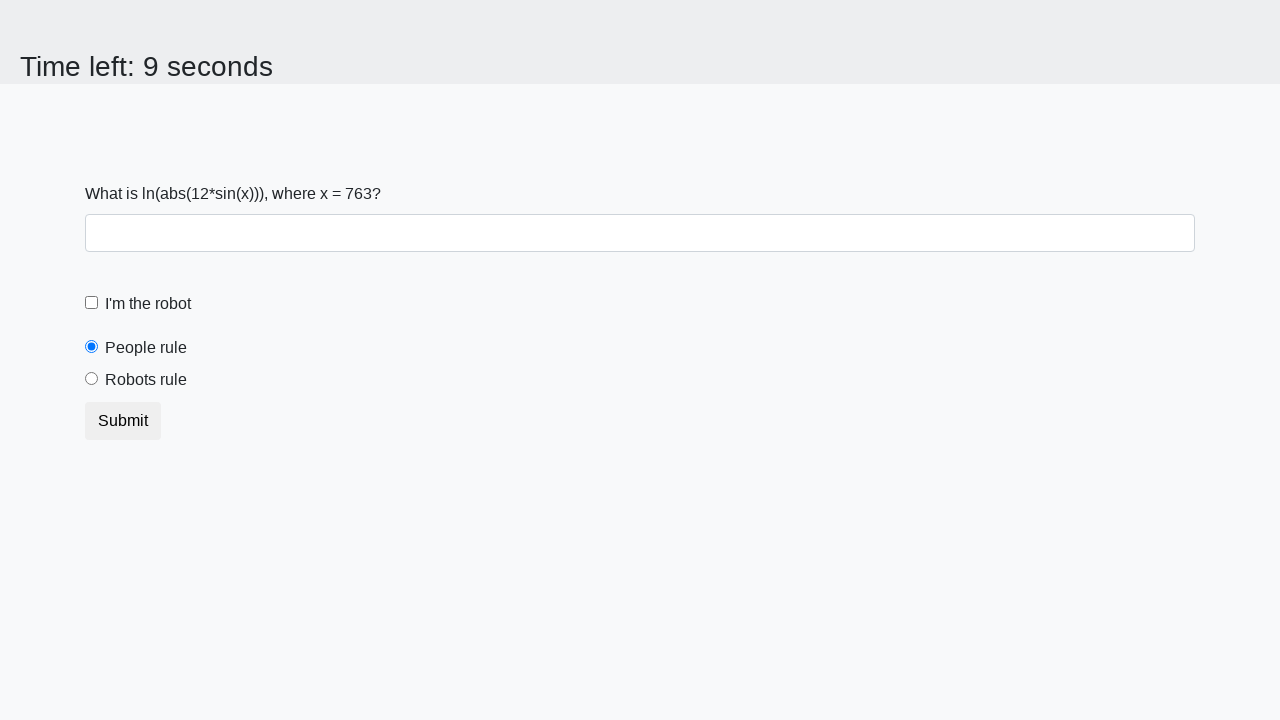

Located submit button
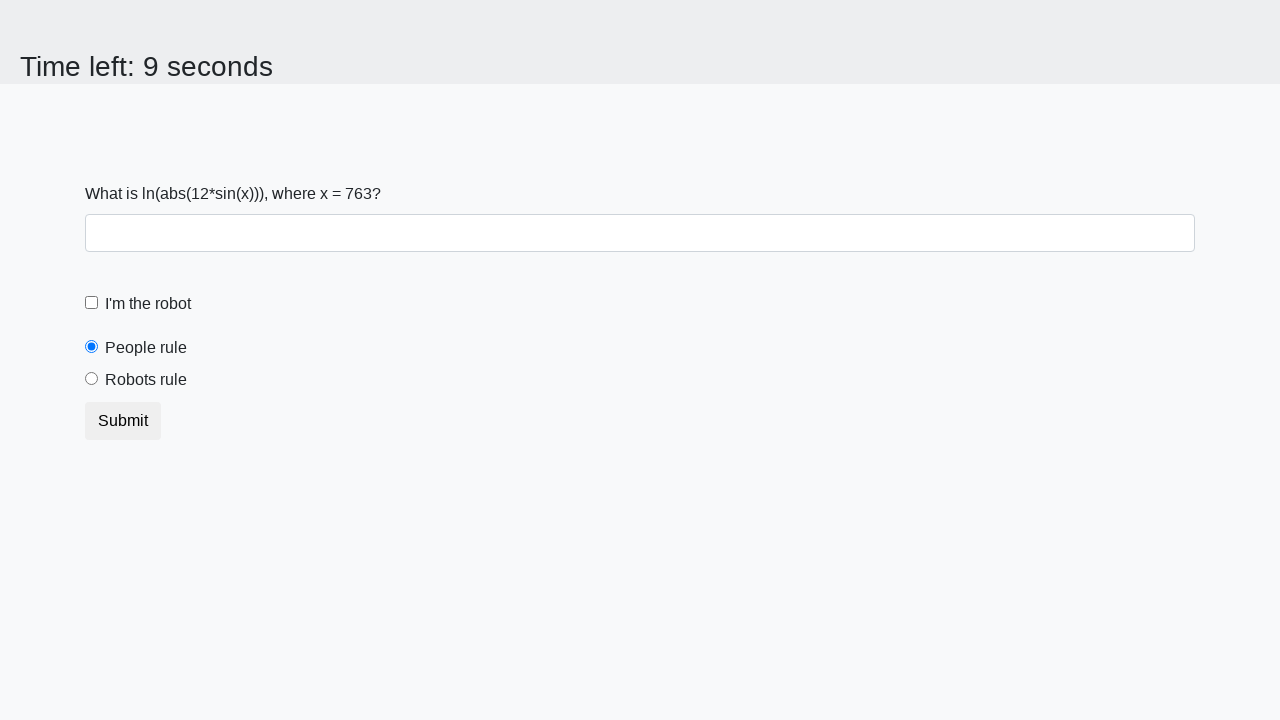

Verified submit button is initially enabled
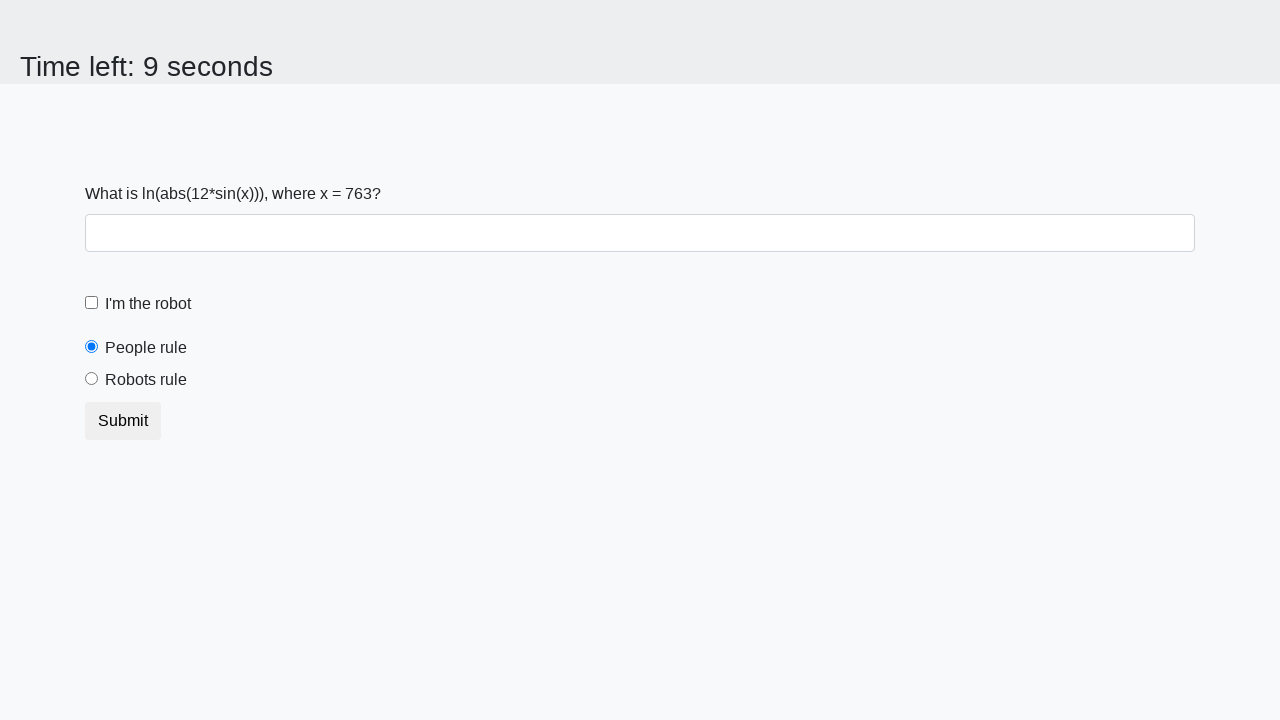

Waited 10 seconds for button state change
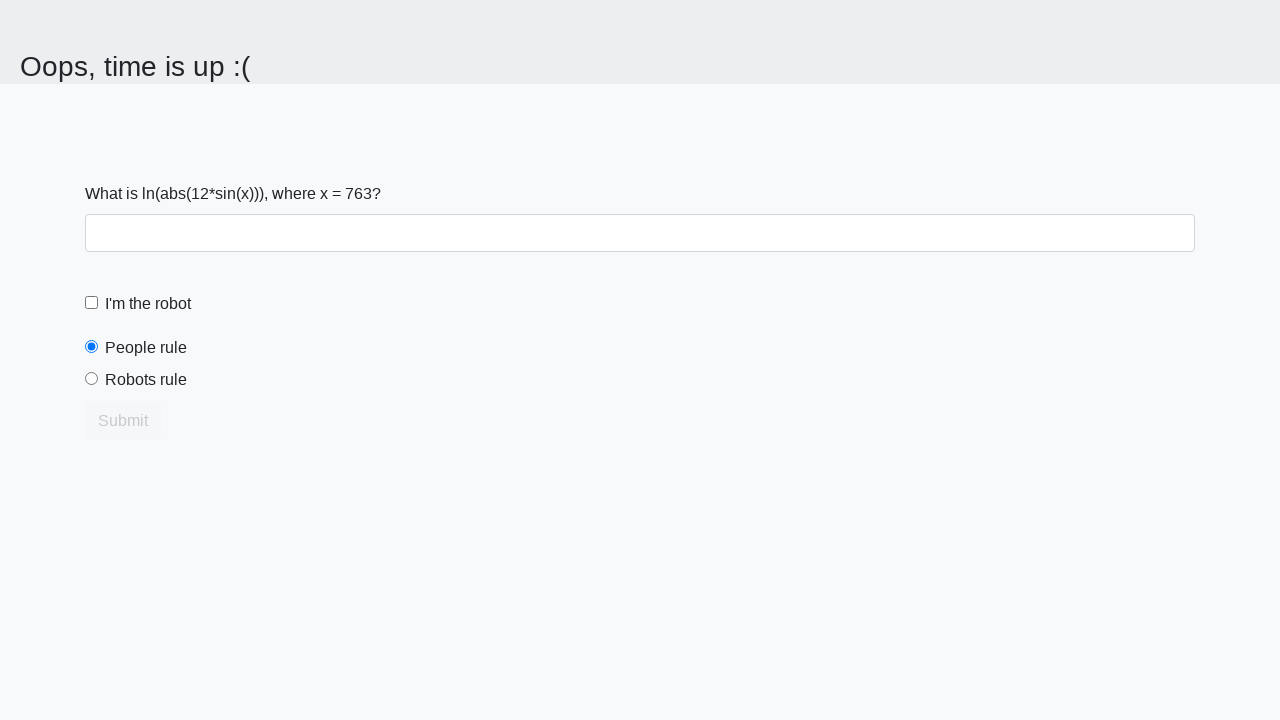

Verified submit button is disabled after 10 seconds
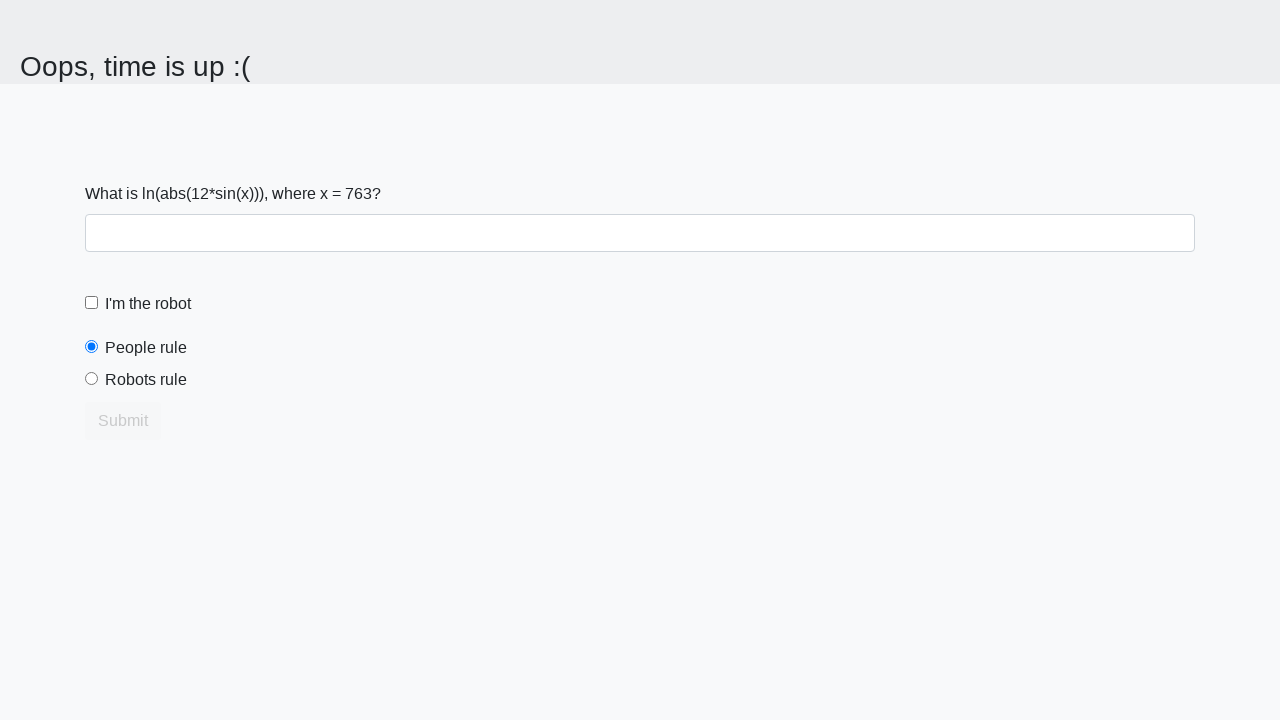

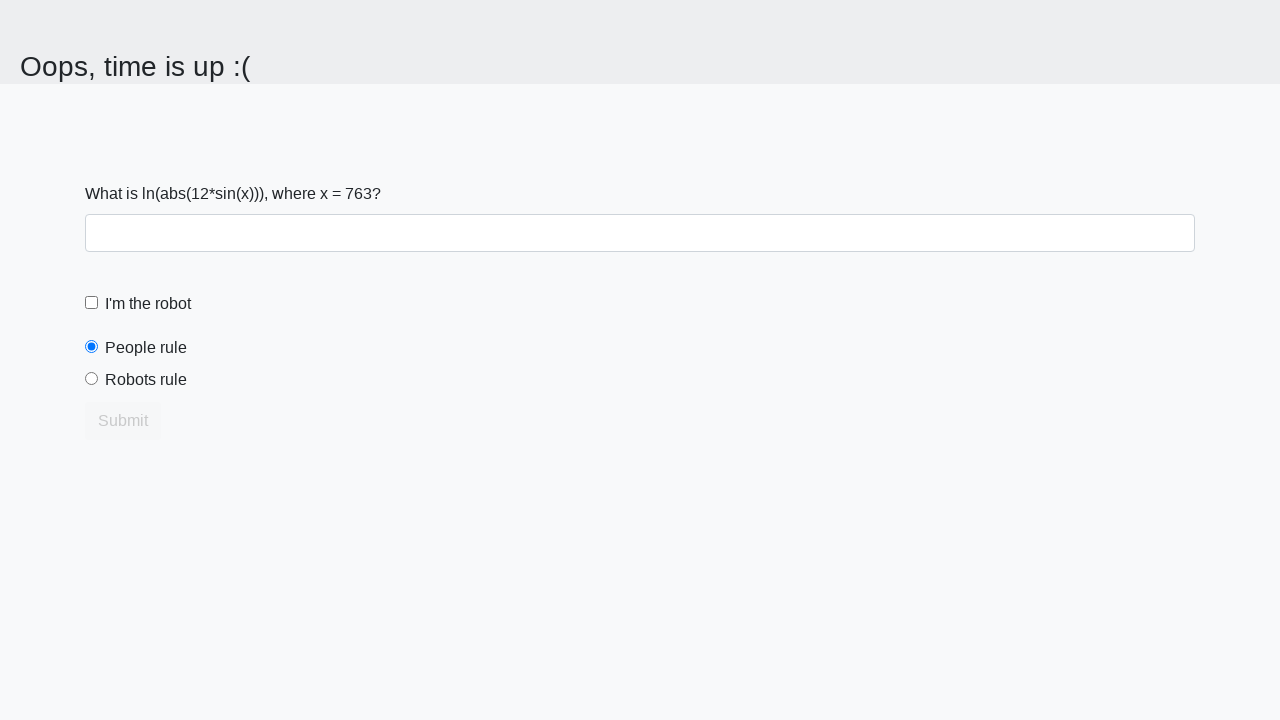